Tests percentage calculation with negative first input and positive second input, verifying negative result

Starting URL: https://www.calculator.net/

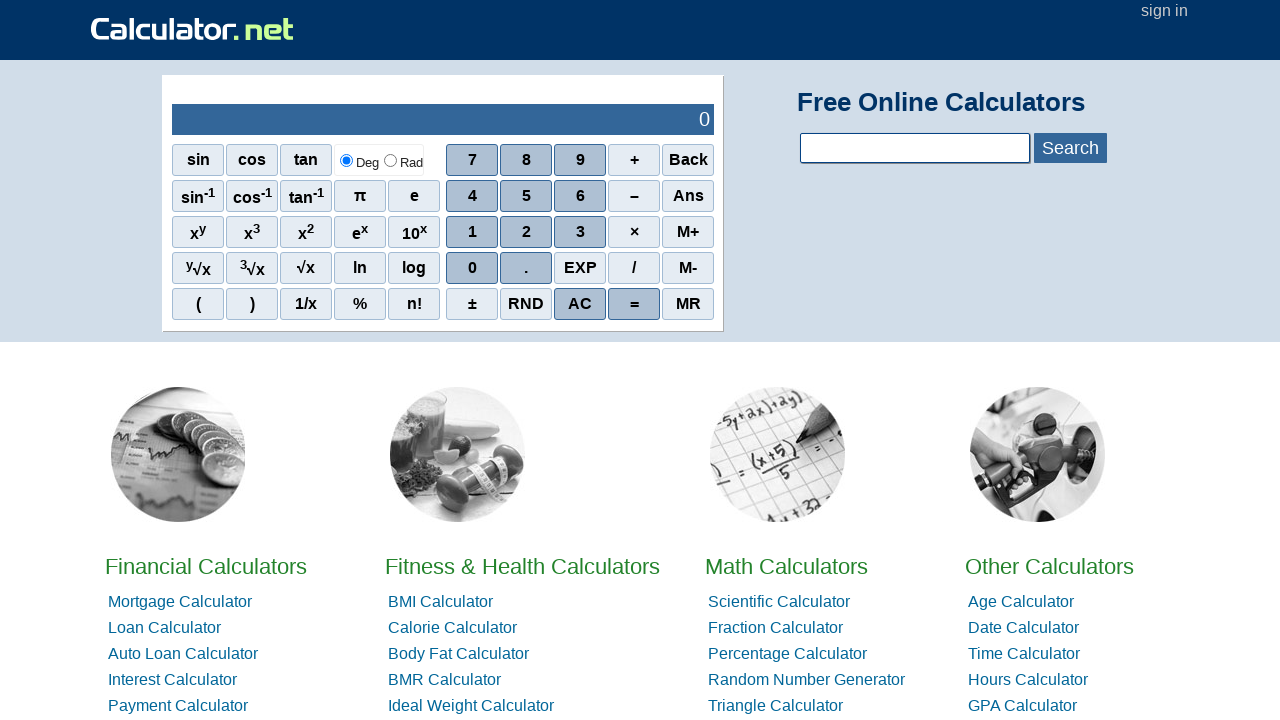

Clicked on percentage calculator link from home page at (786, 566) on xpath=//*[@id="homelistwrap"]/div[3]/div[2]/a
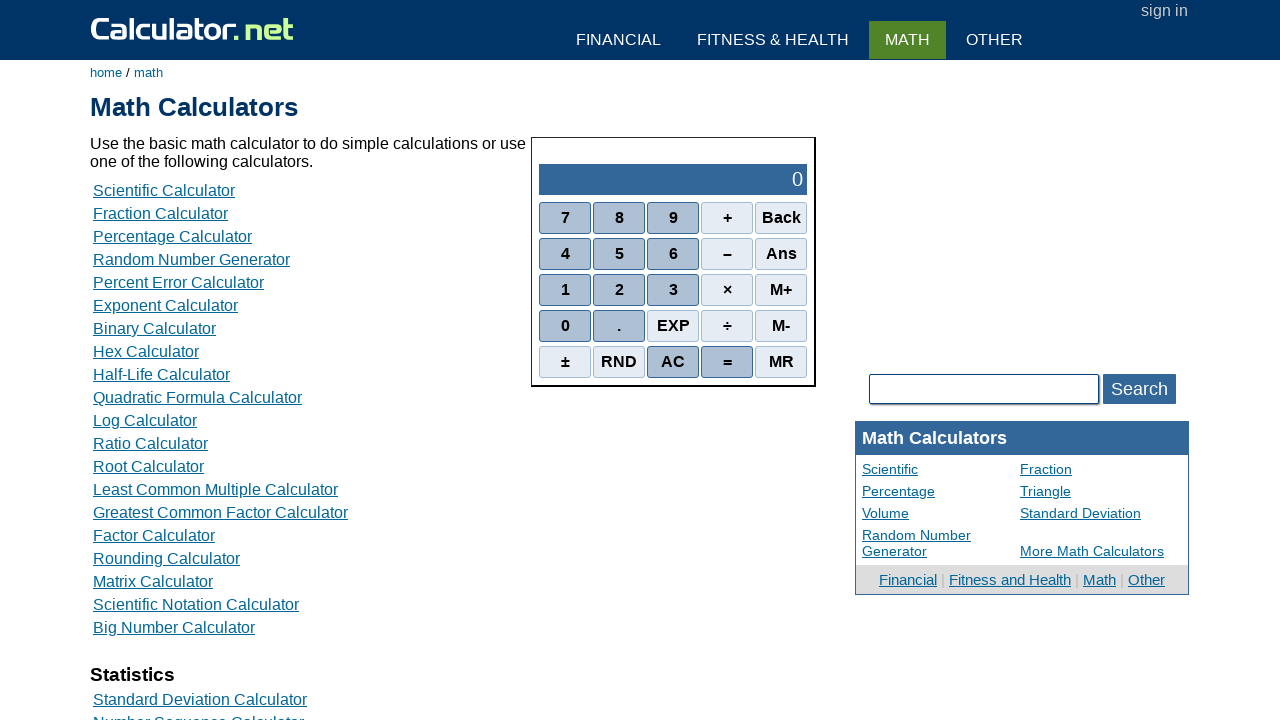

Clicked on specific percentage calculation option at (172, 236) on xpath=//*[@id="content"]/table[2]/tbody/tr/td/div[3]/a
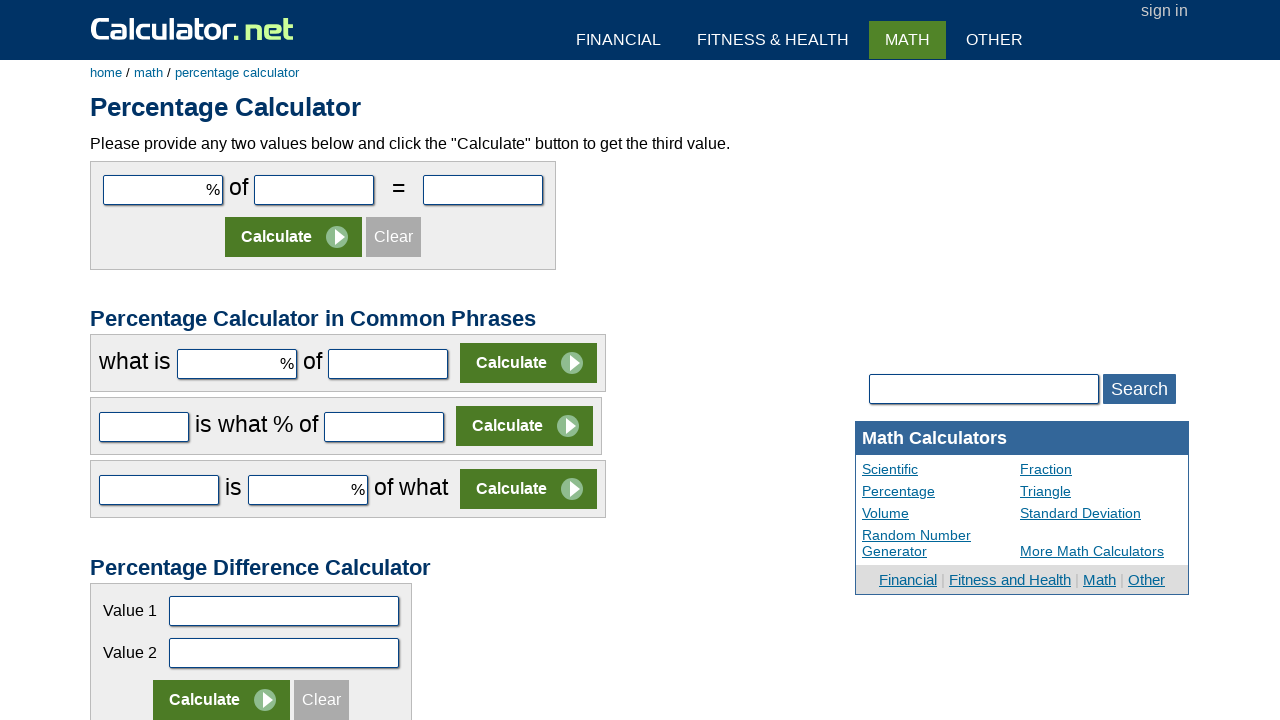

Filled first input field with negative value '-10' on #cpar1
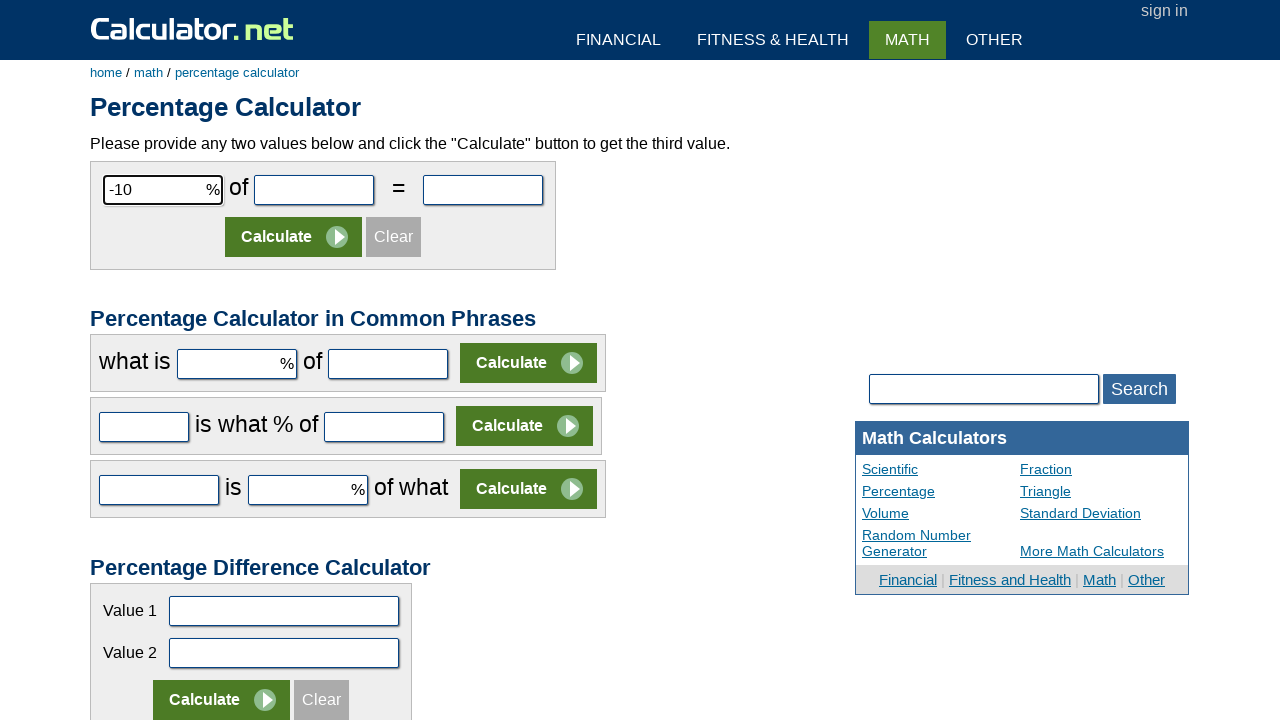

Filled second input field with positive value '50' on #cpar2
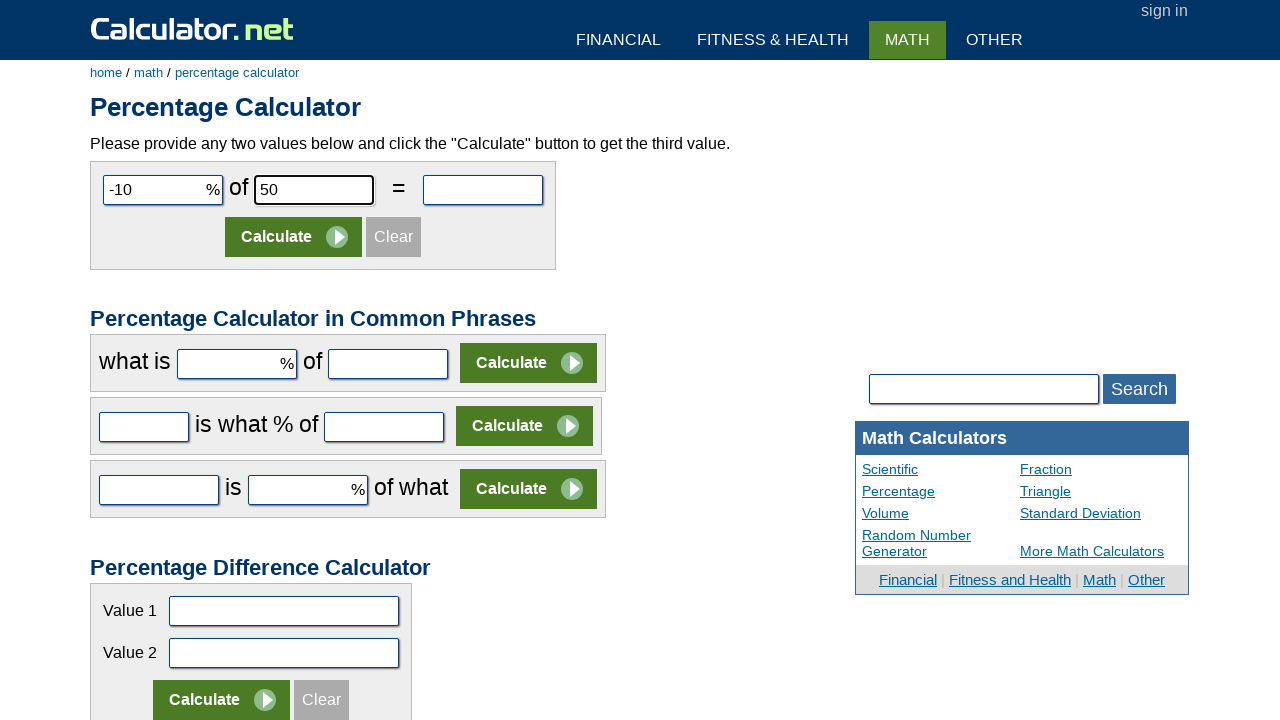

Clicked calculate button to compute percentage with negative and positive inputs at (294, 237) on xpath=//*[@id="content"]/form[1]/table/tbody/tr[2]/td/input[2]
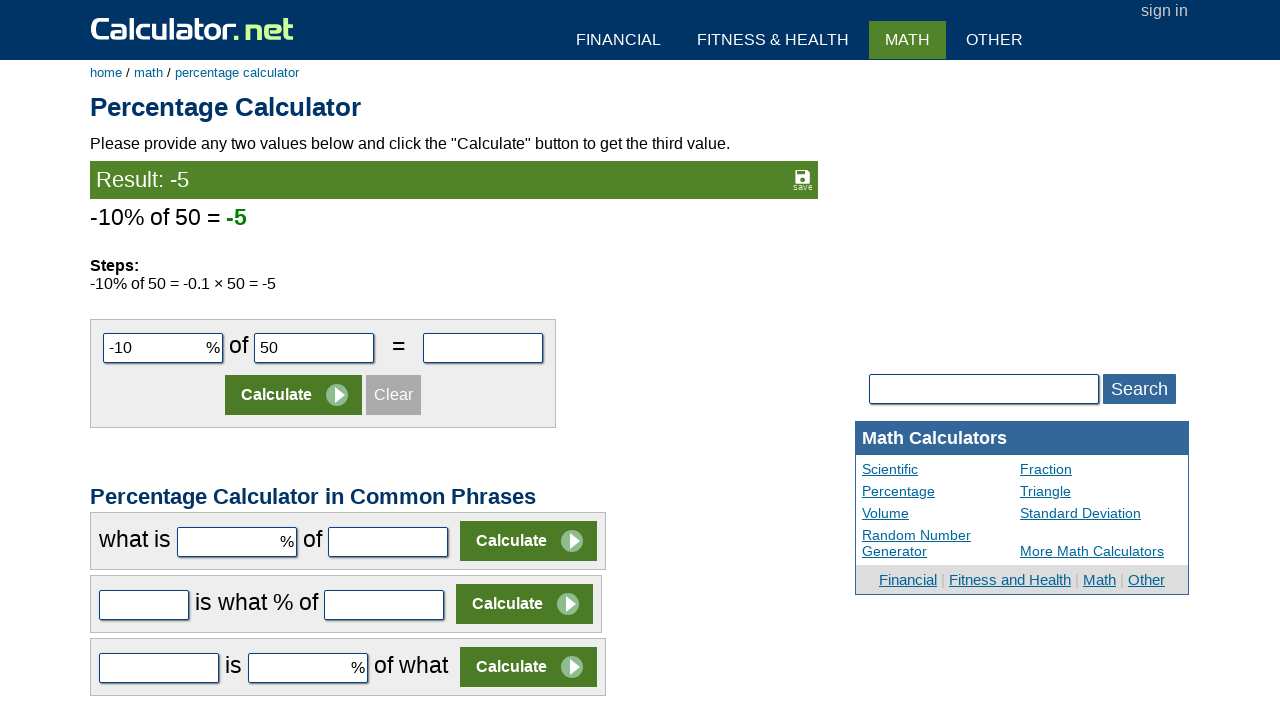

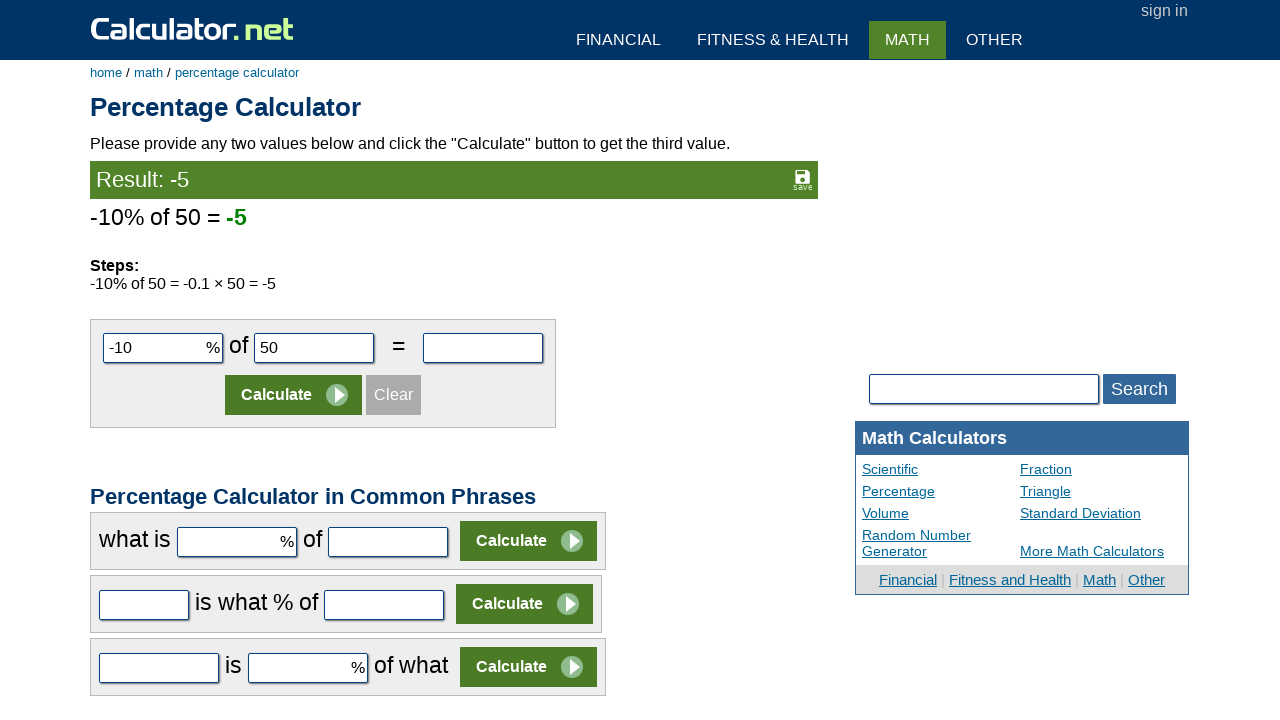